Navigates to a Douban movie page (The Shawshank Redemption) and clicks to expand/toggle a review section to view the full review content.

Starting URL: https://movie.douban.com/subject/1292052/

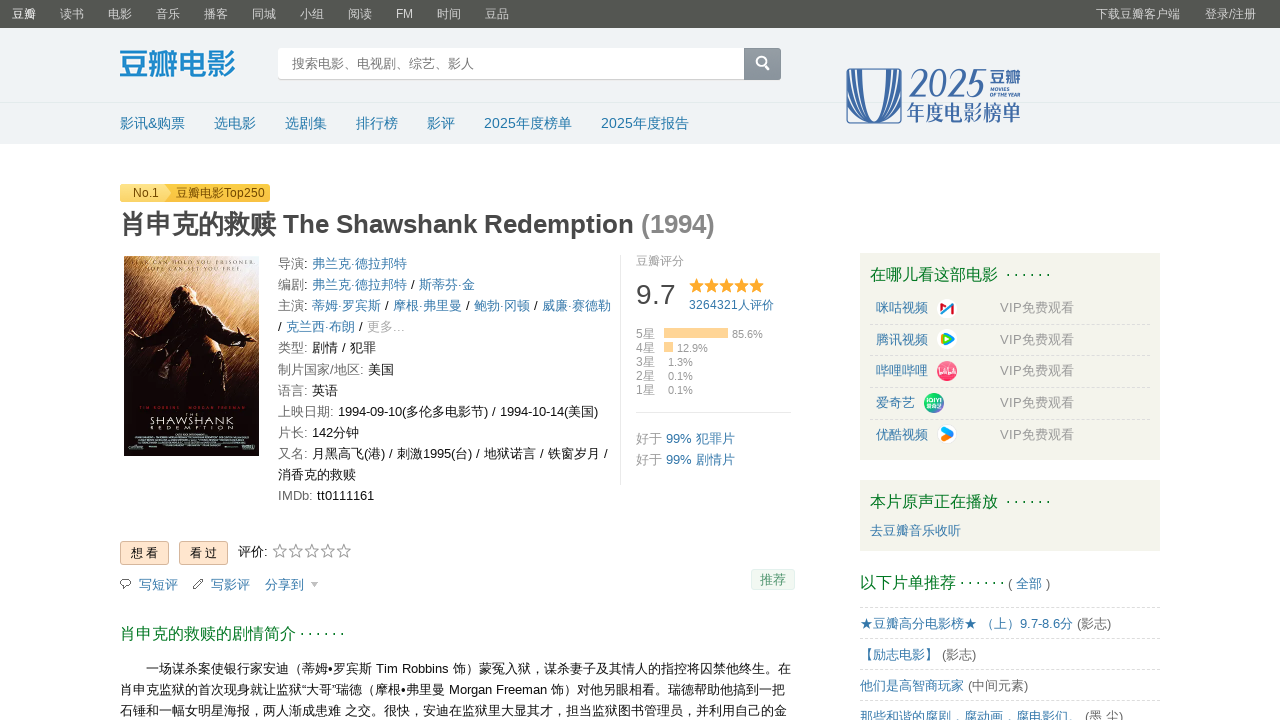

Waited for review toggle element to be available
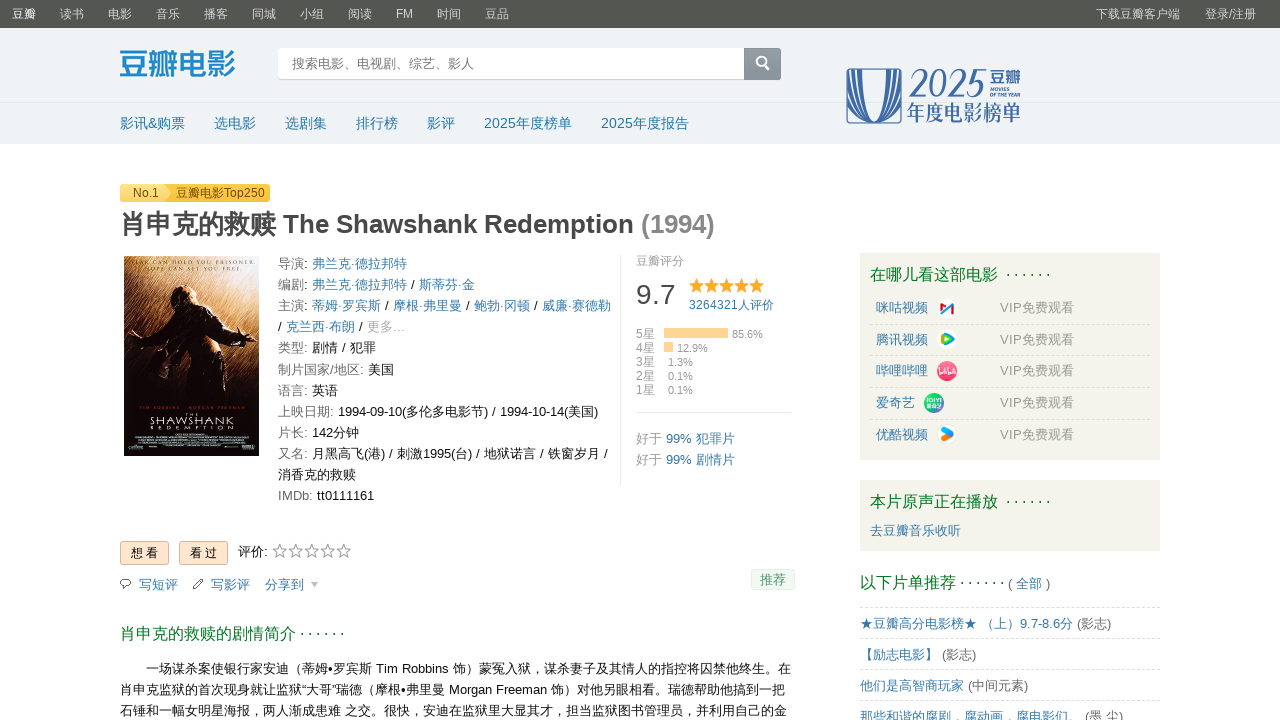

Clicked review toggle button to expand review content at (468, 361) on #toggle-1000369-copy
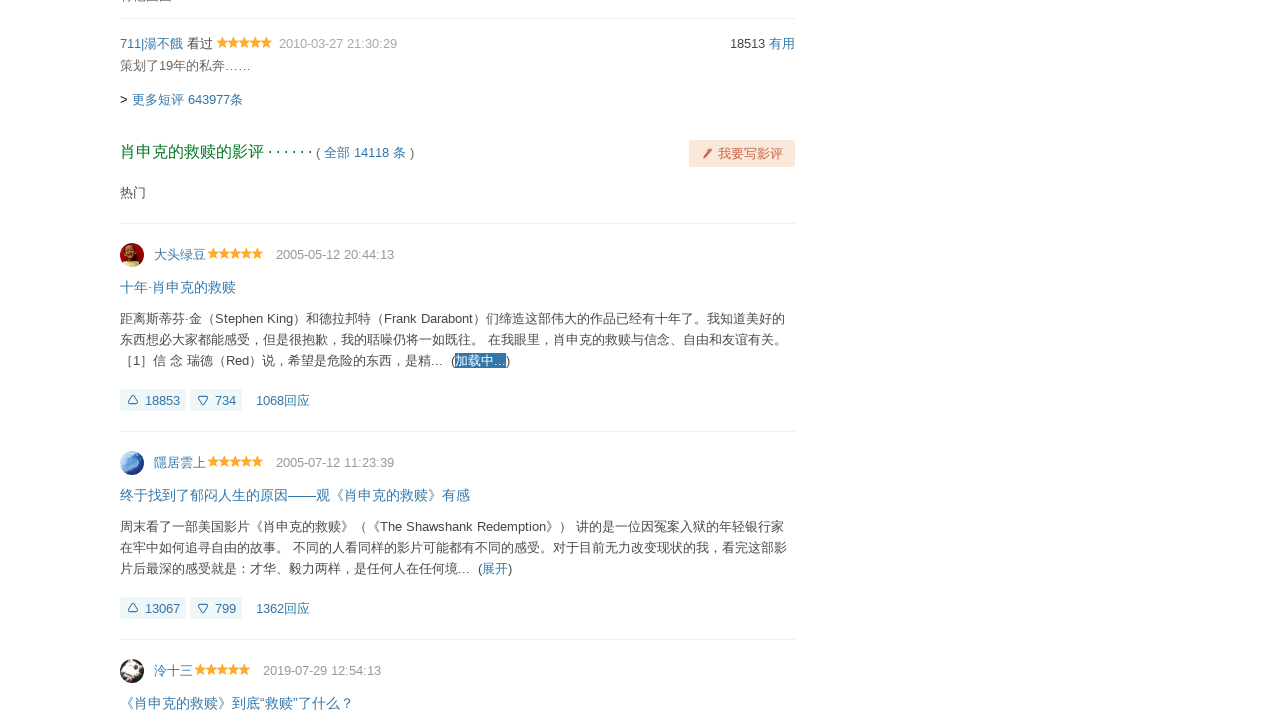

Waited for expanded review content to load
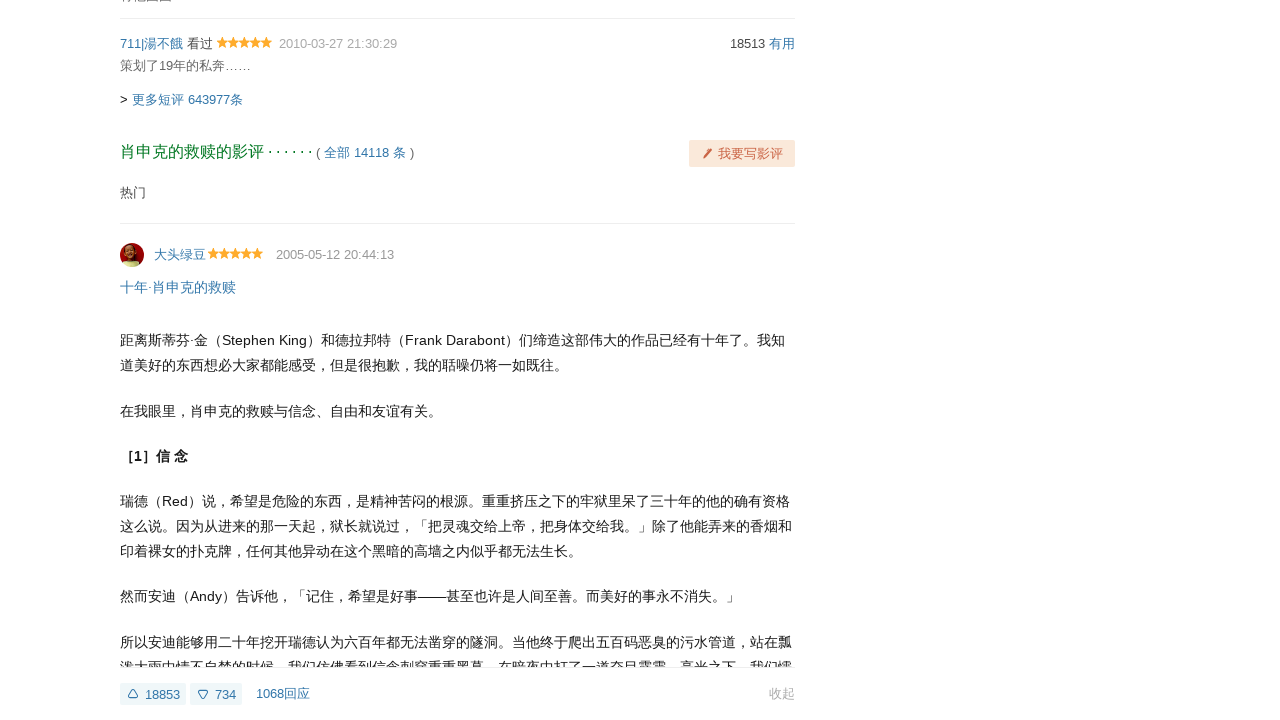

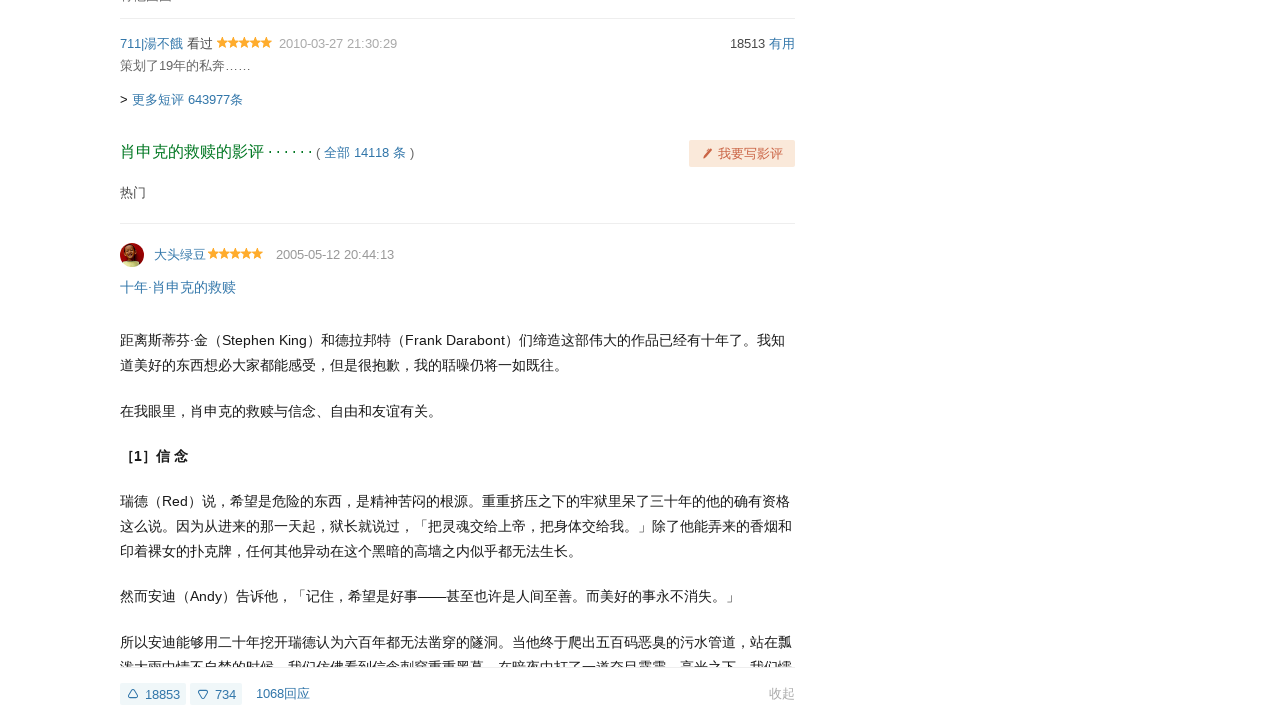